Navigates to the Add/Remove Elements page by clicking the link and verifies the URL is correct

Starting URL: https://the-internet.herokuapp.com/

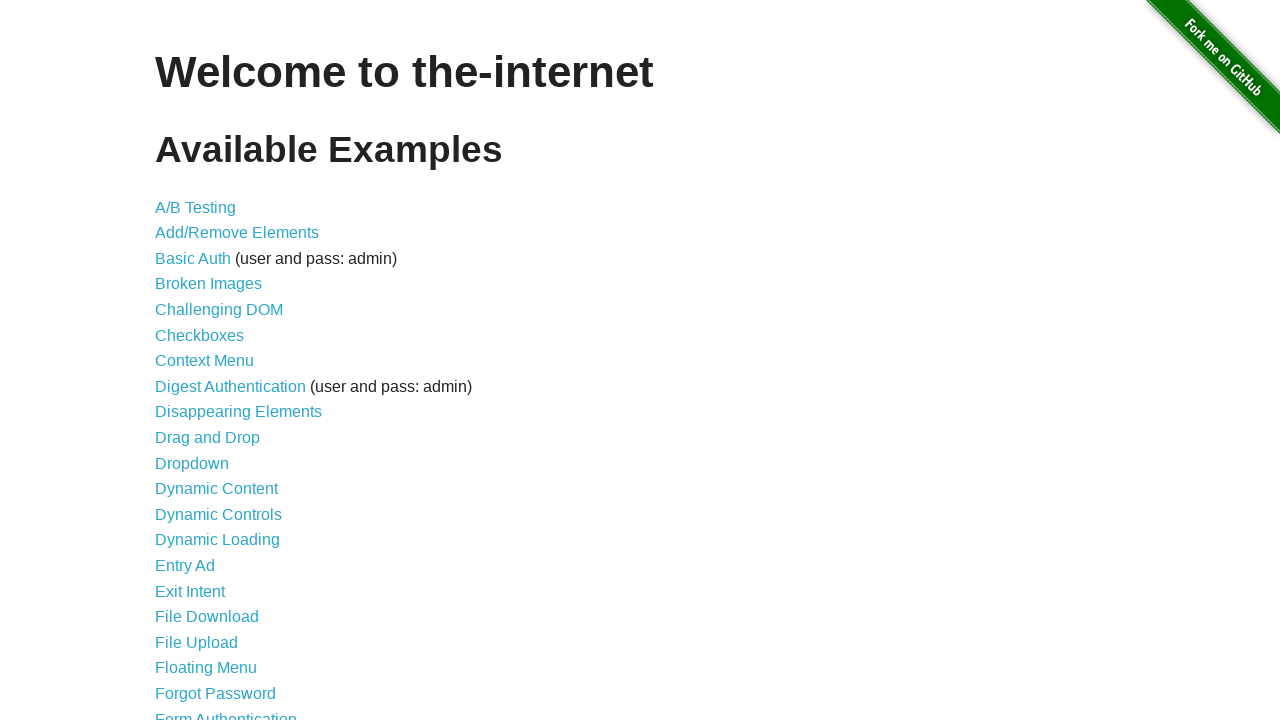

Clicked on 'Add/Remove Elements' link at (237, 233) on text=Add/Remove Elements
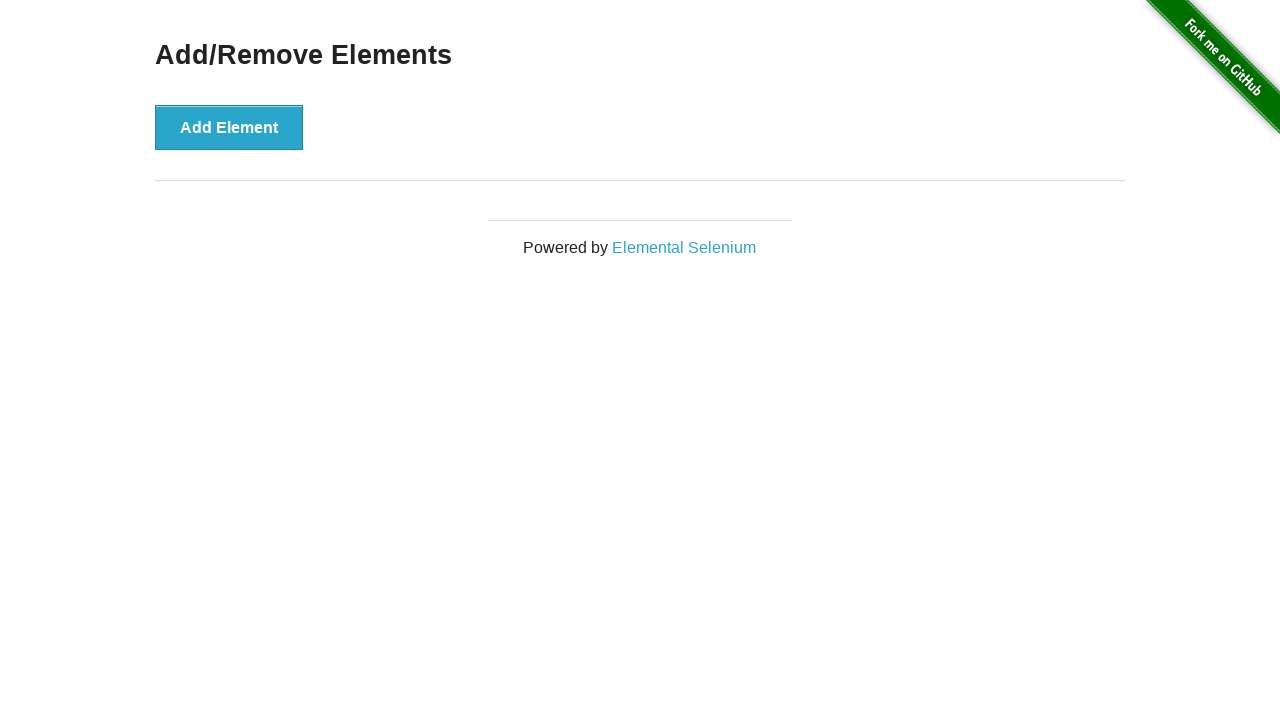

Navigated to Add/Remove Elements page and verified URL
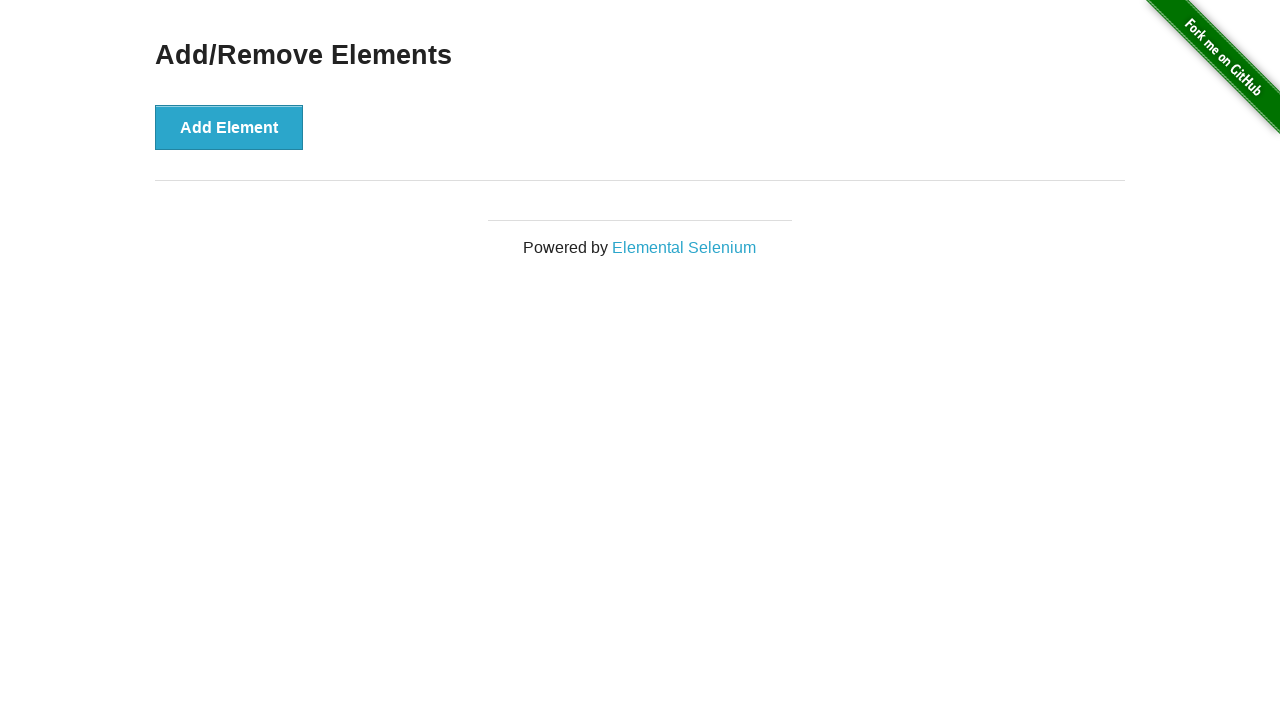

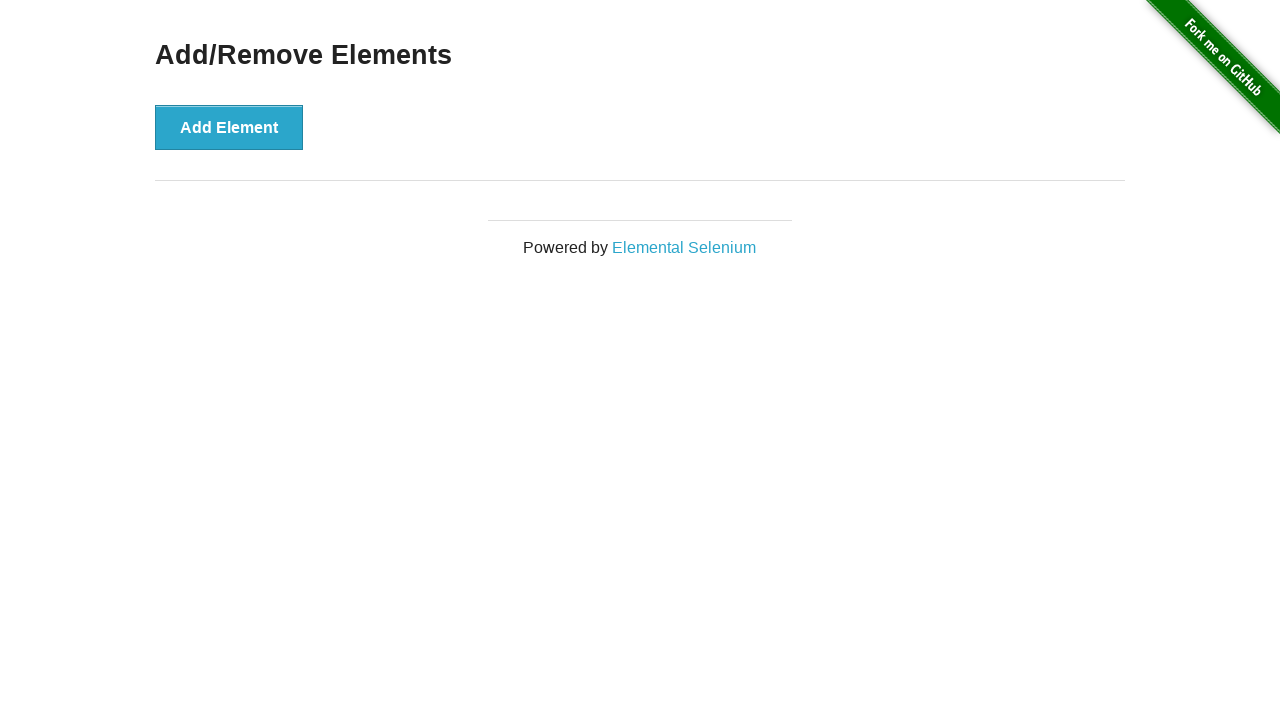